Tests double-click functionality on a button element and performs additional click with offset

Starting URL: https://skill-test.net/mouse-double-click

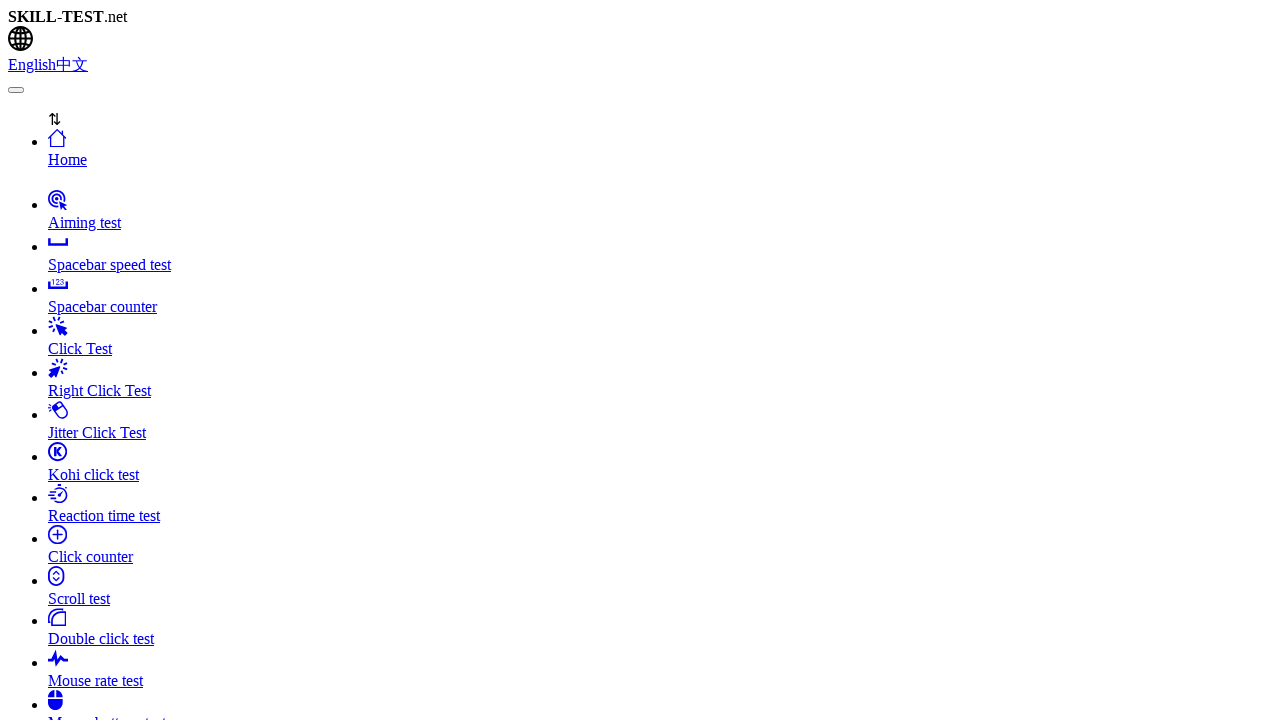

Located the clicker element with ID 'clicker'
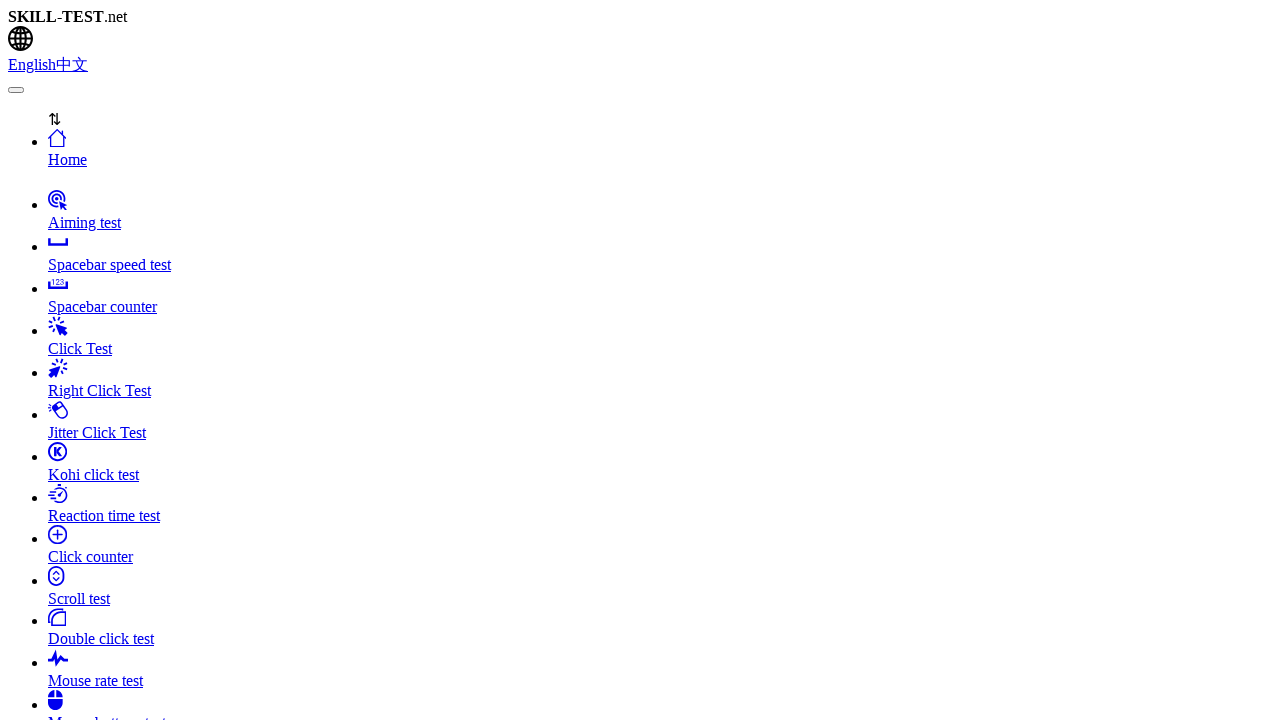

Double-clicked the clicker element at (640, 360) on #clicker
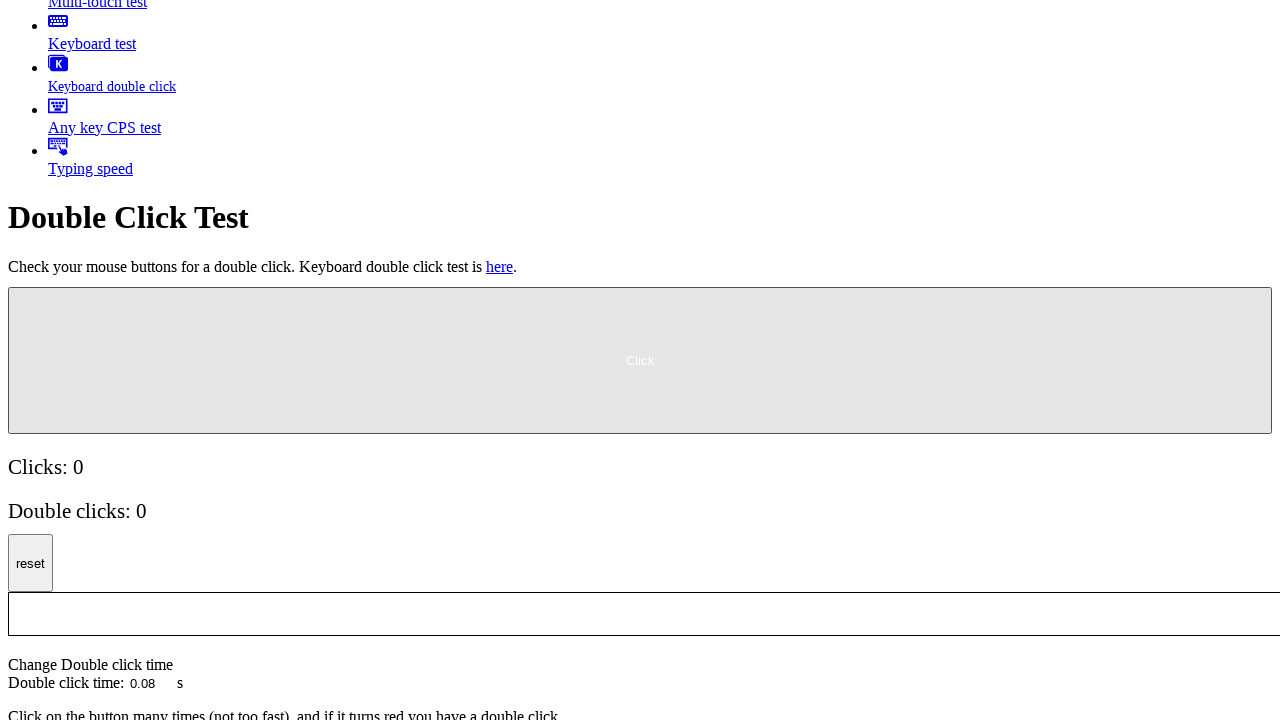

Clicked the clicker element with 5px offset to the right and down at (15, 294) on #clicker
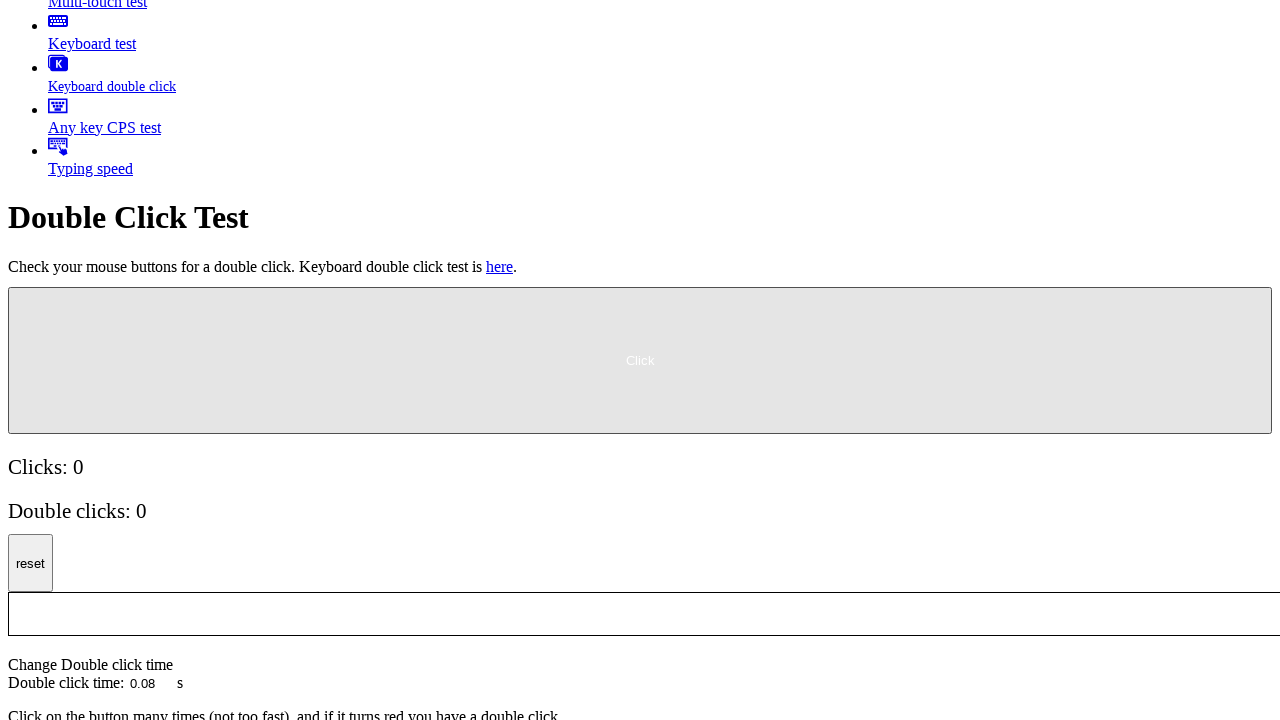

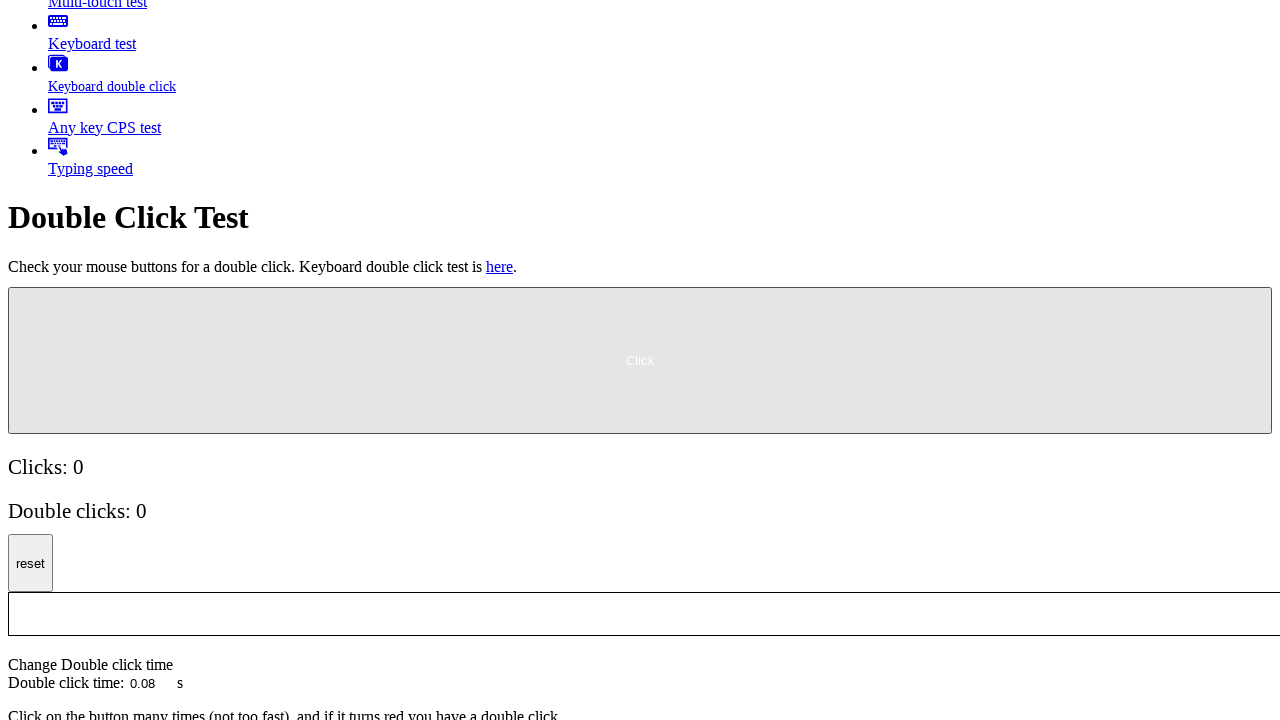